Tests adding todo items by filling the input field and pressing Enter, verifying items appear in the list

Starting URL: https://demo.playwright.dev/todomvc

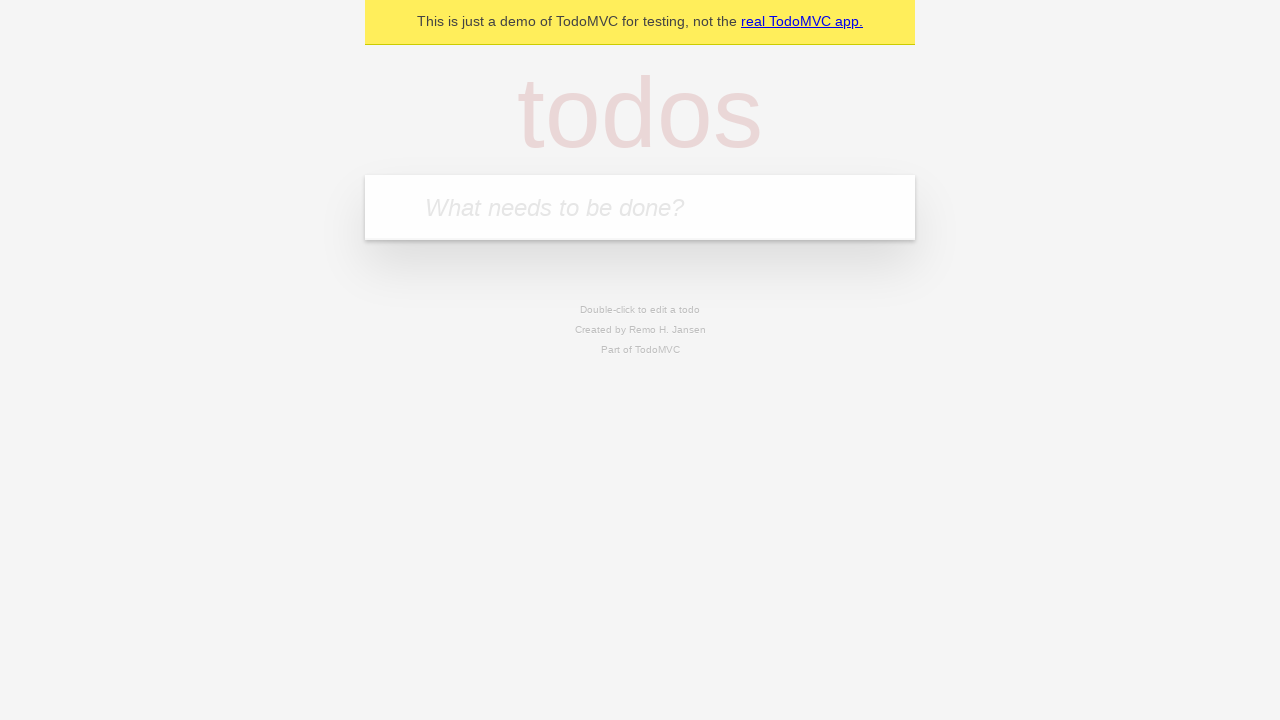

Filled input field with first todo item 'buy some cheese' on internal:attr=[placeholder="What needs to be done?"i]
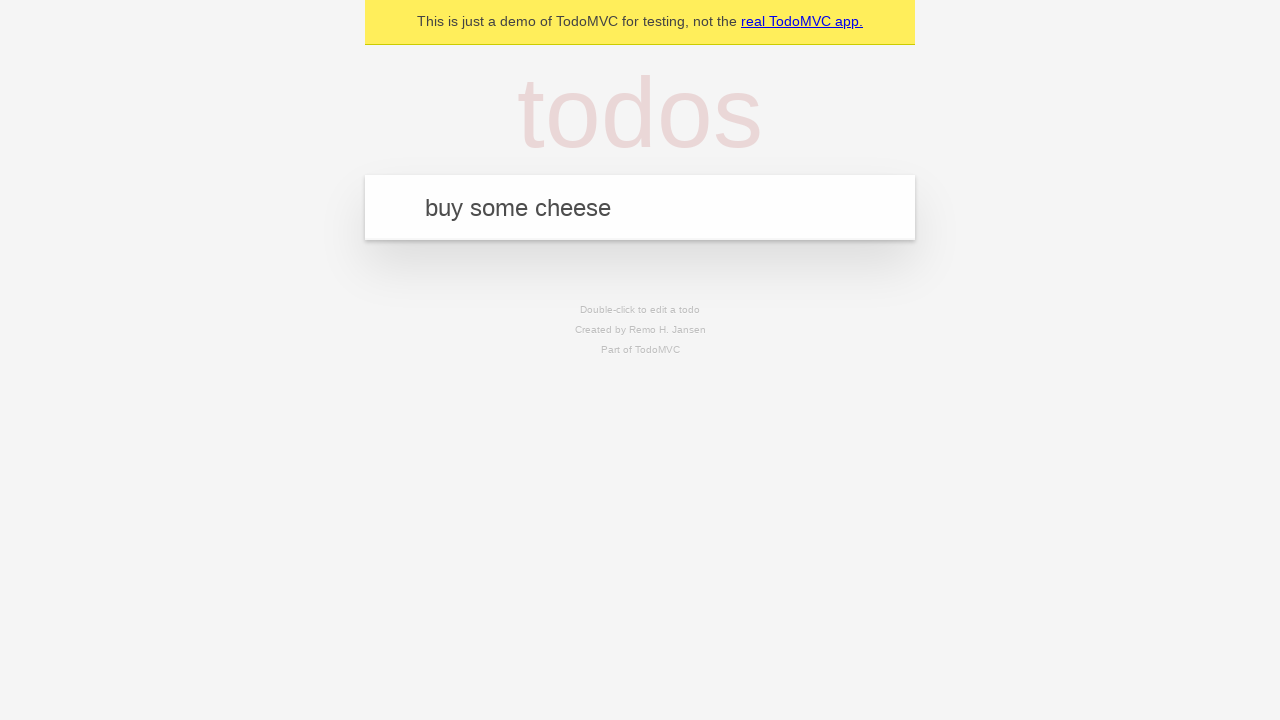

Pressed Enter to create first todo item on internal:attr=[placeholder="What needs to be done?"i]
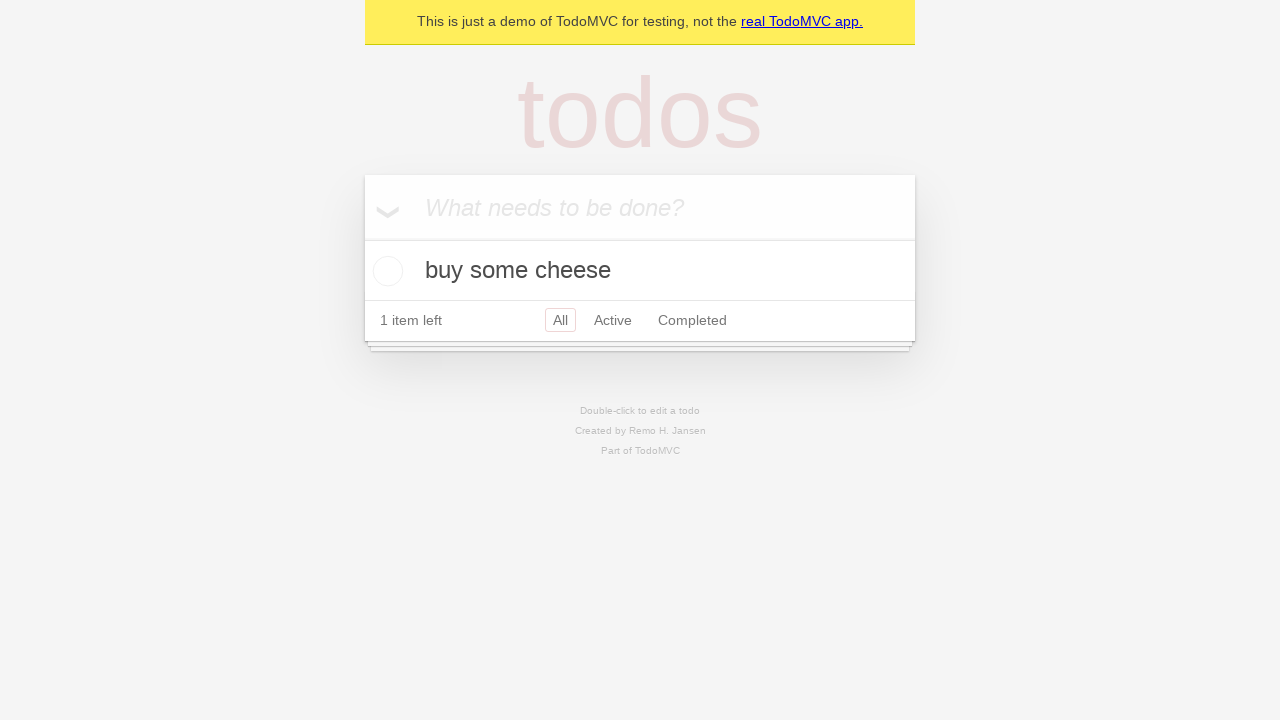

First todo item appeared in the list
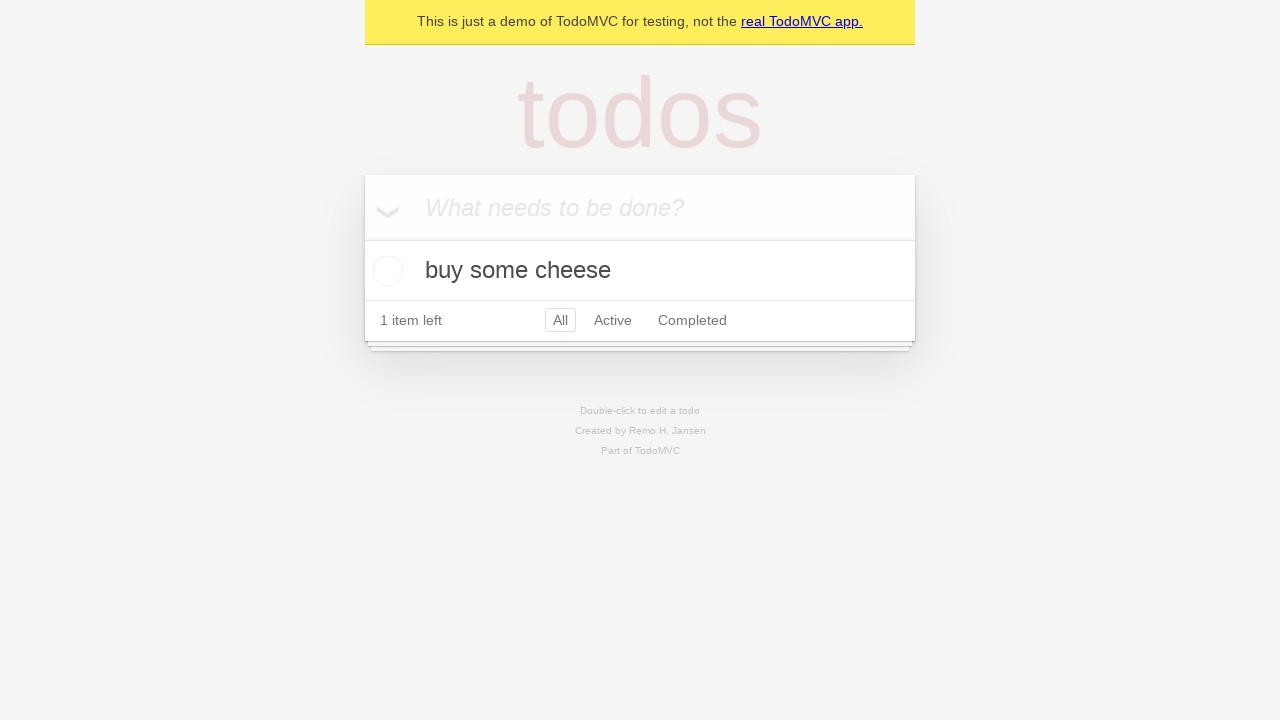

Filled input field with second todo item 'feed the cat' on internal:attr=[placeholder="What needs to be done?"i]
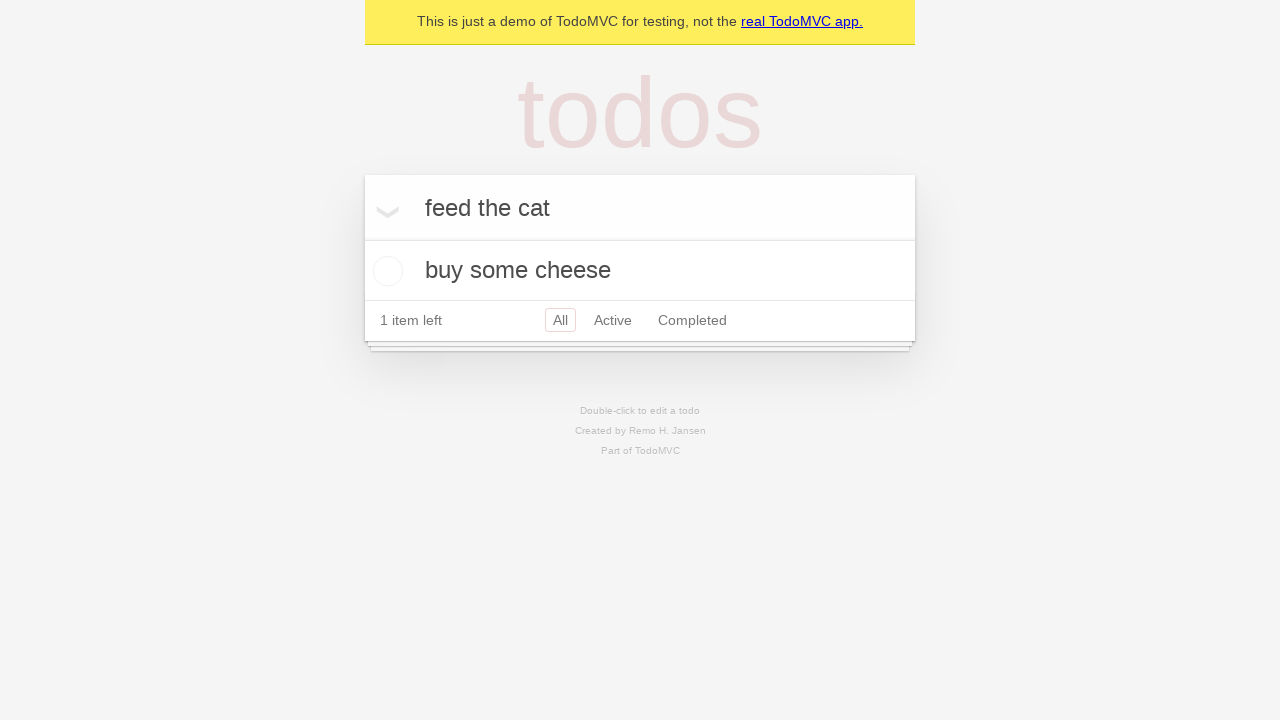

Pressed Enter to create second todo item on internal:attr=[placeholder="What needs to be done?"i]
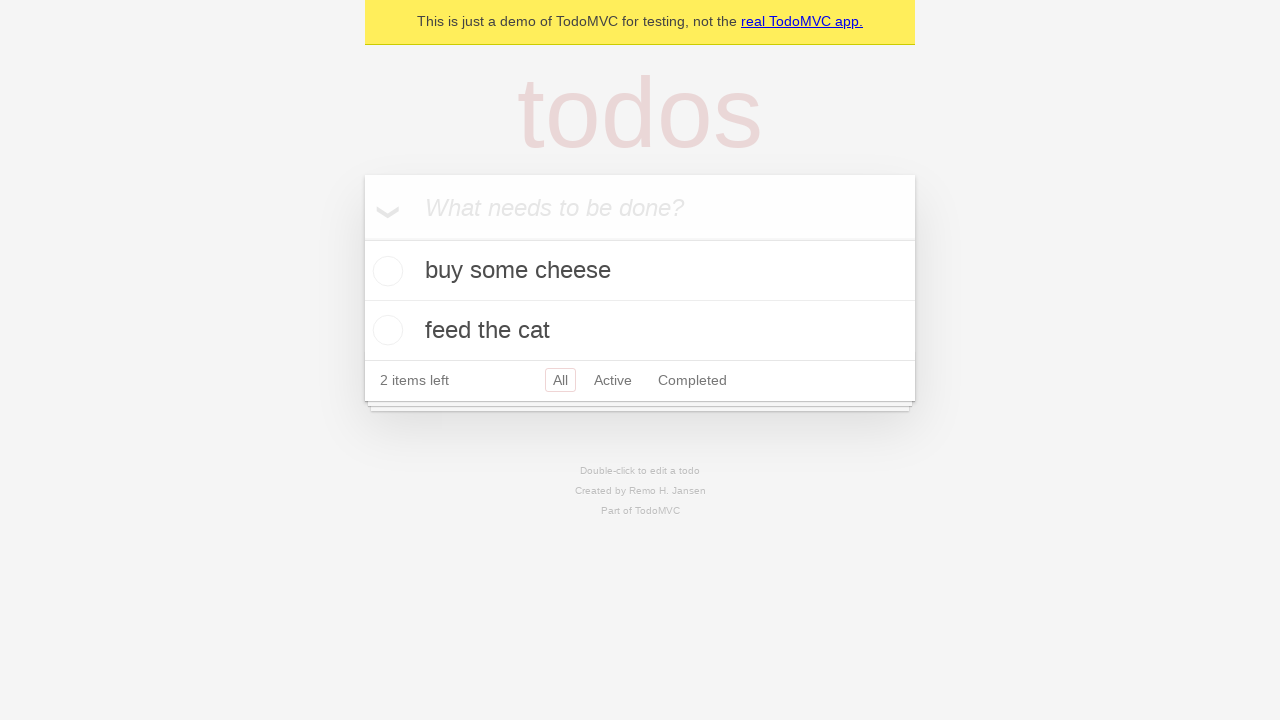

Second todo item appeared in the list
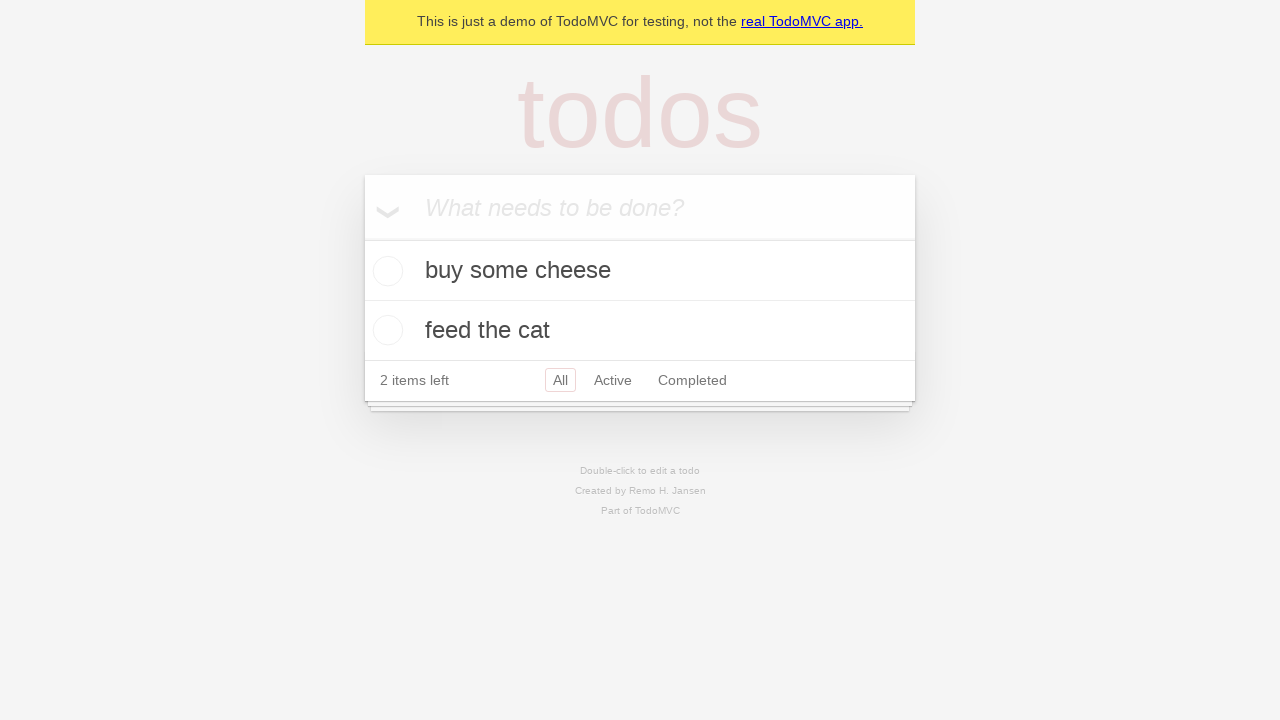

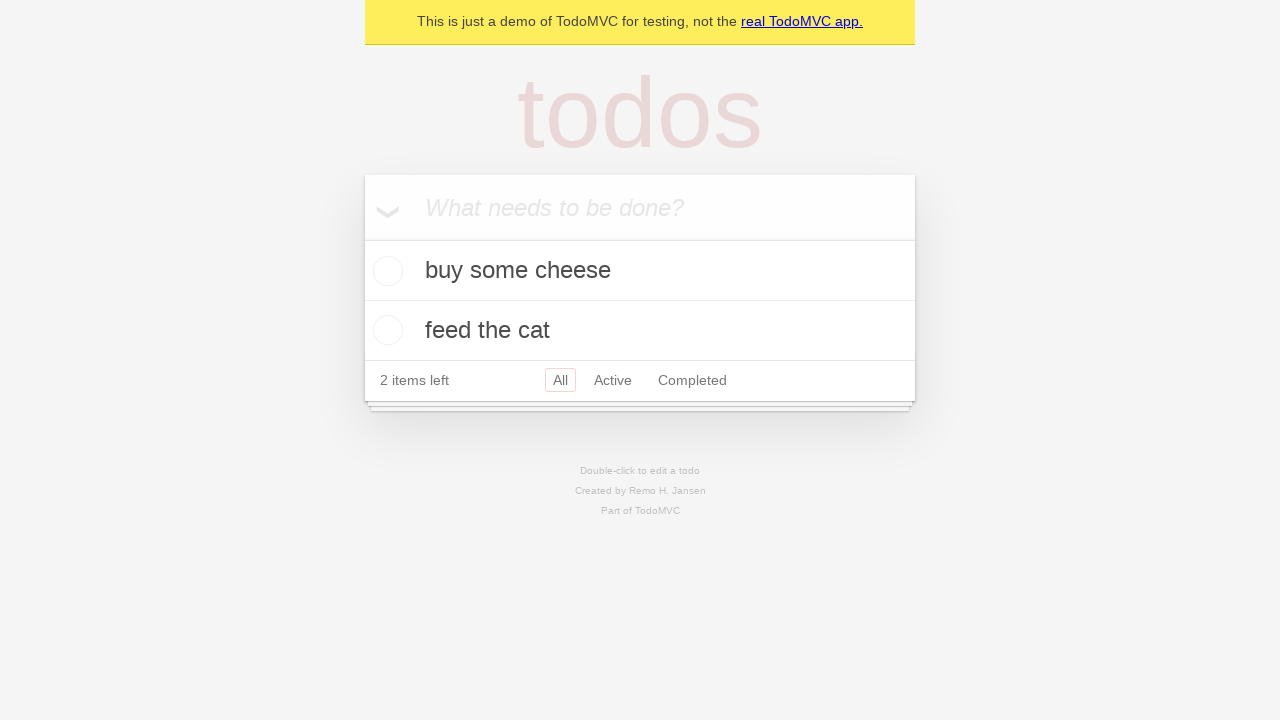